Navigates through product categories to find Sony vaio i5 laptop and verifies its price is displayed as $790

Starting URL: https://www.demoblaze.com/index.html

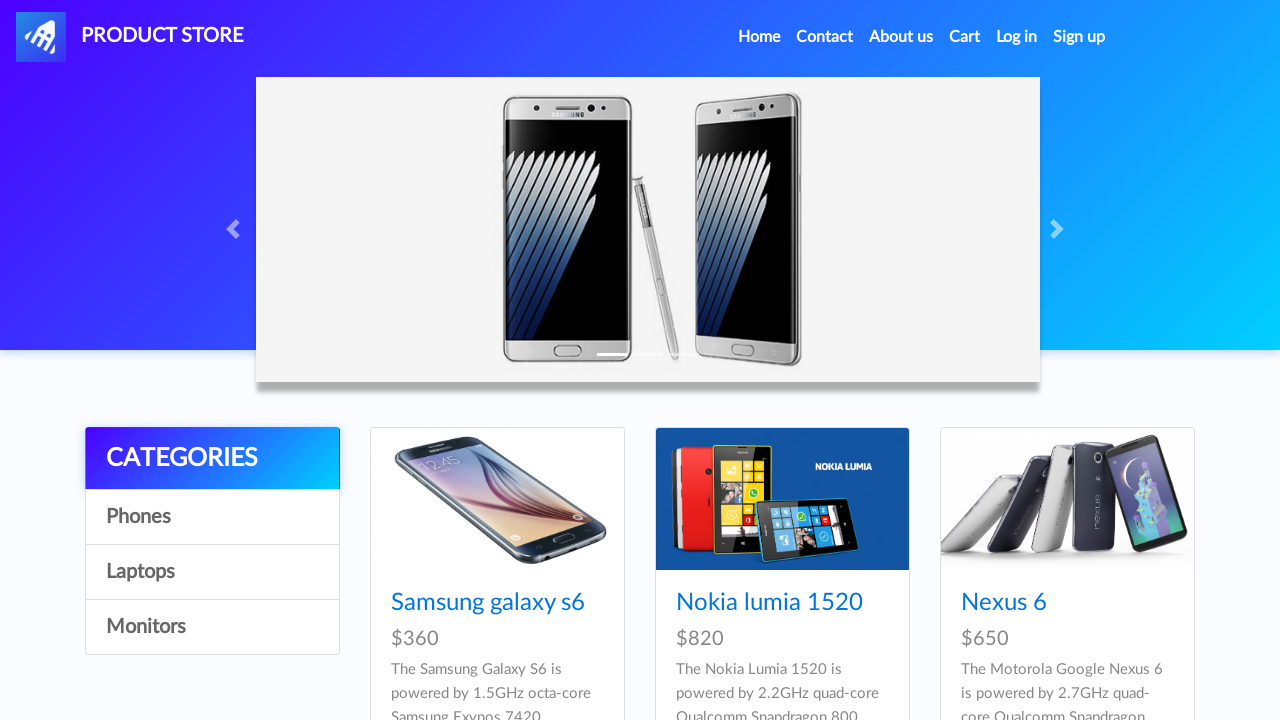

Clicked on Laptops category at (212, 572) on text=Laptops
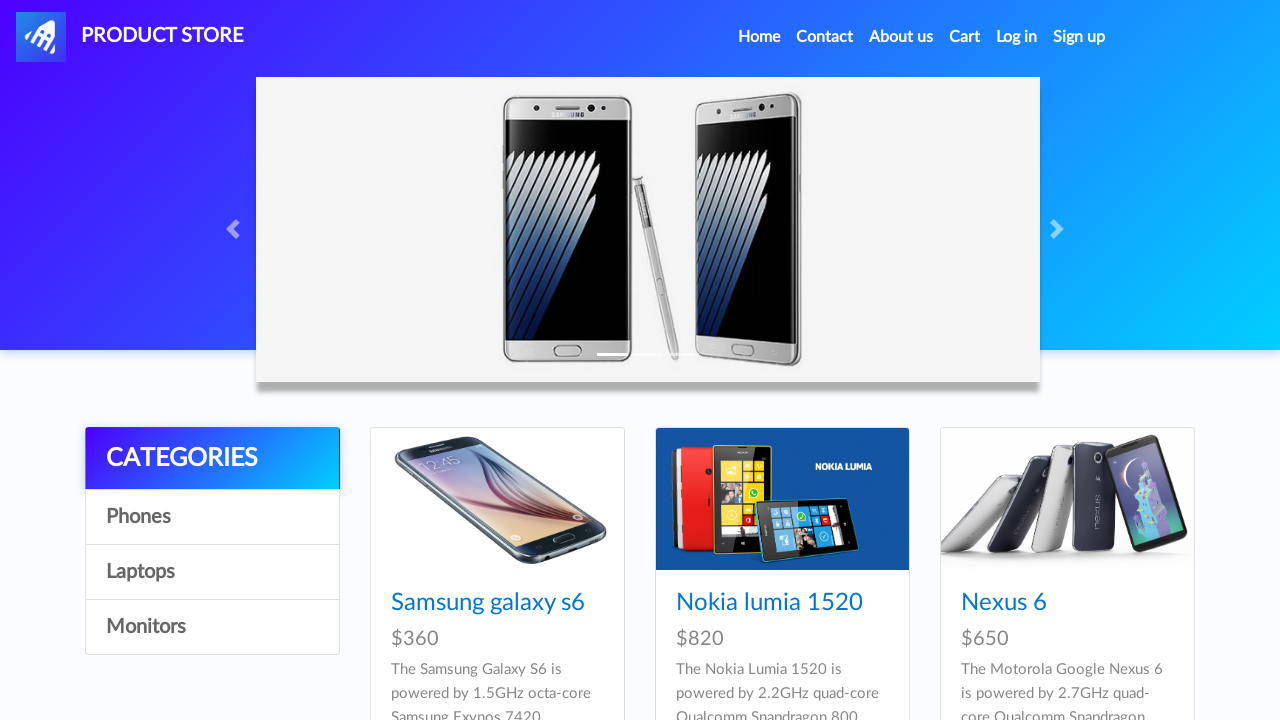

Waited for products to load
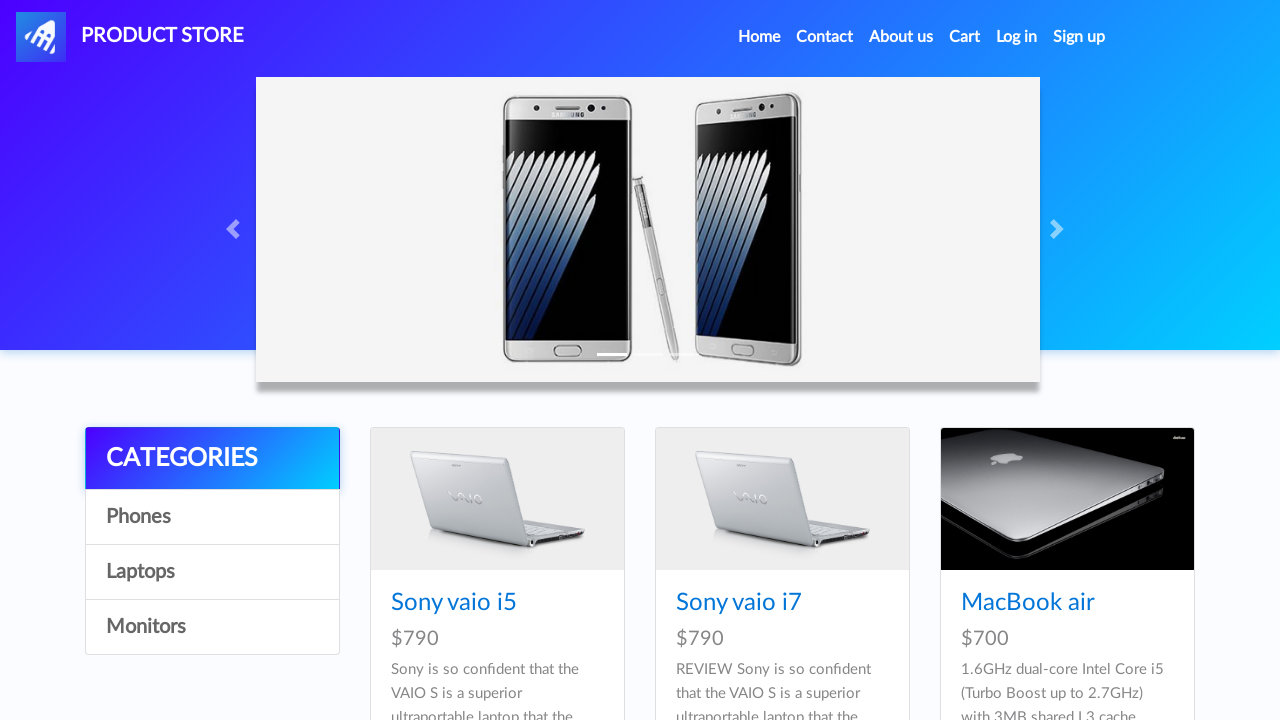

Clicked on Sony vaio i5 product at (454, 603) on text=Sony vaio i5
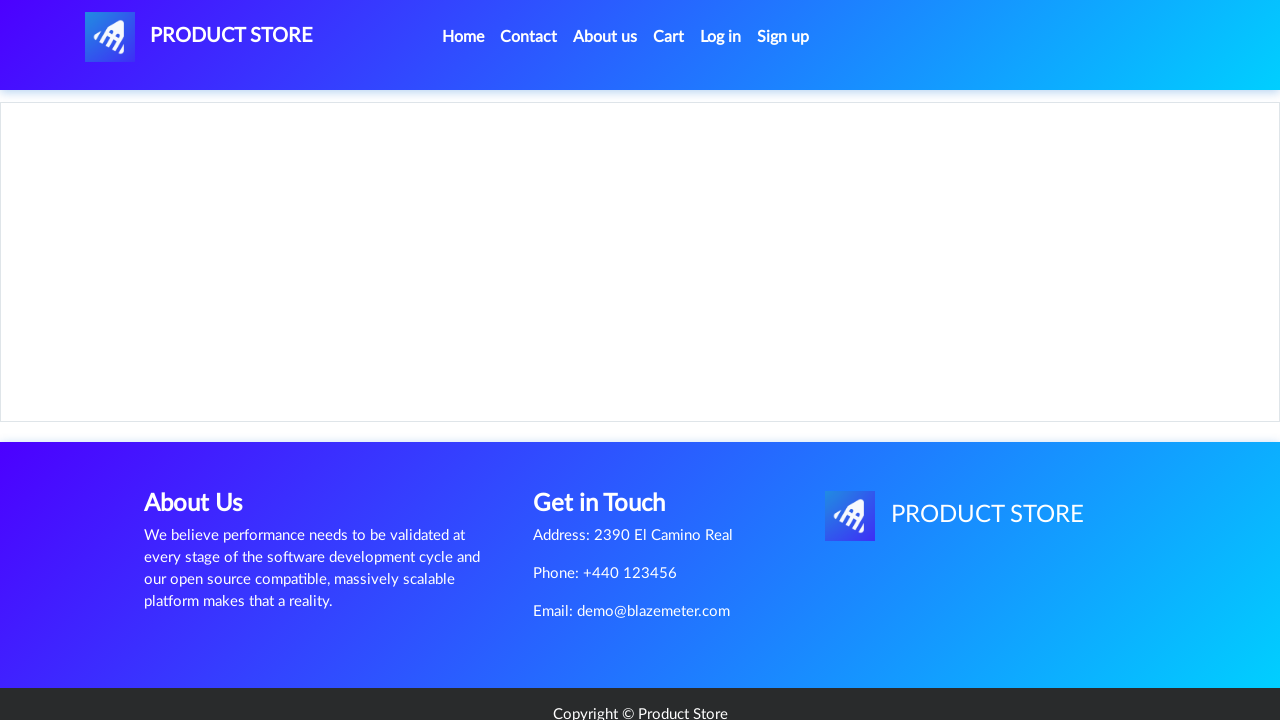

Product page loaded with price element visible
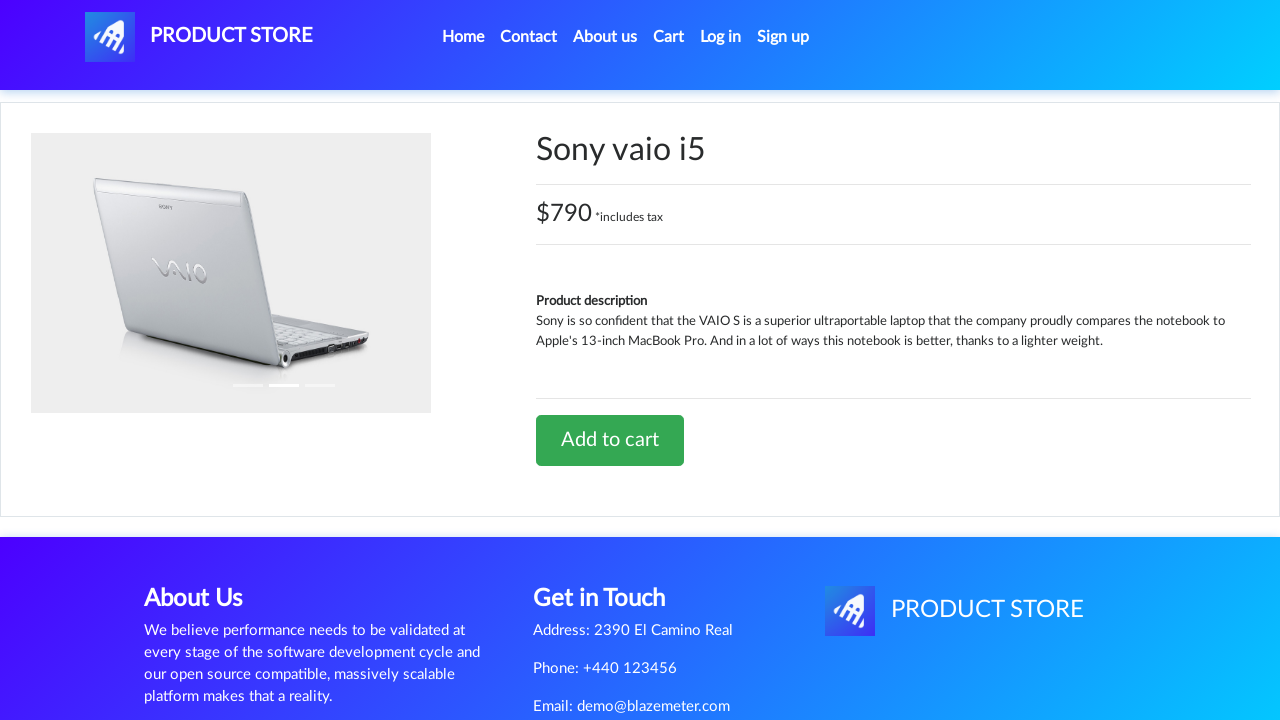

Extracted price text from product page
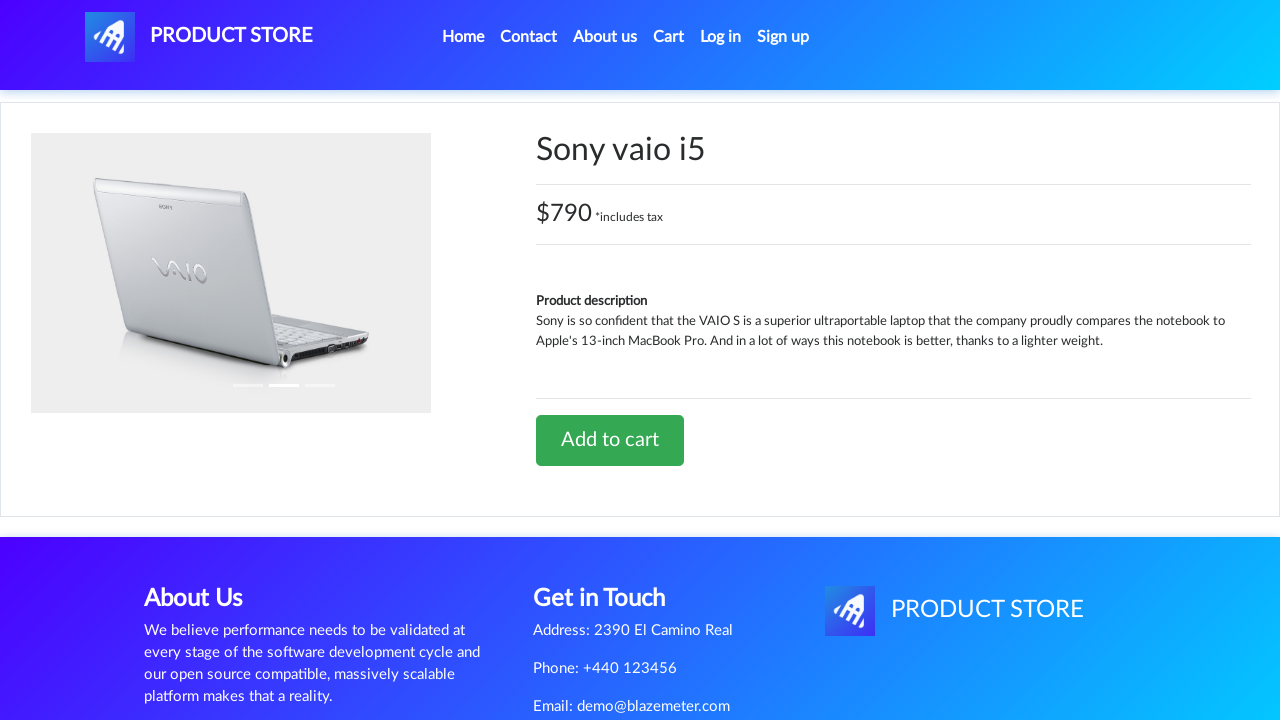

Price verification passed: $790 matches expected price of $790
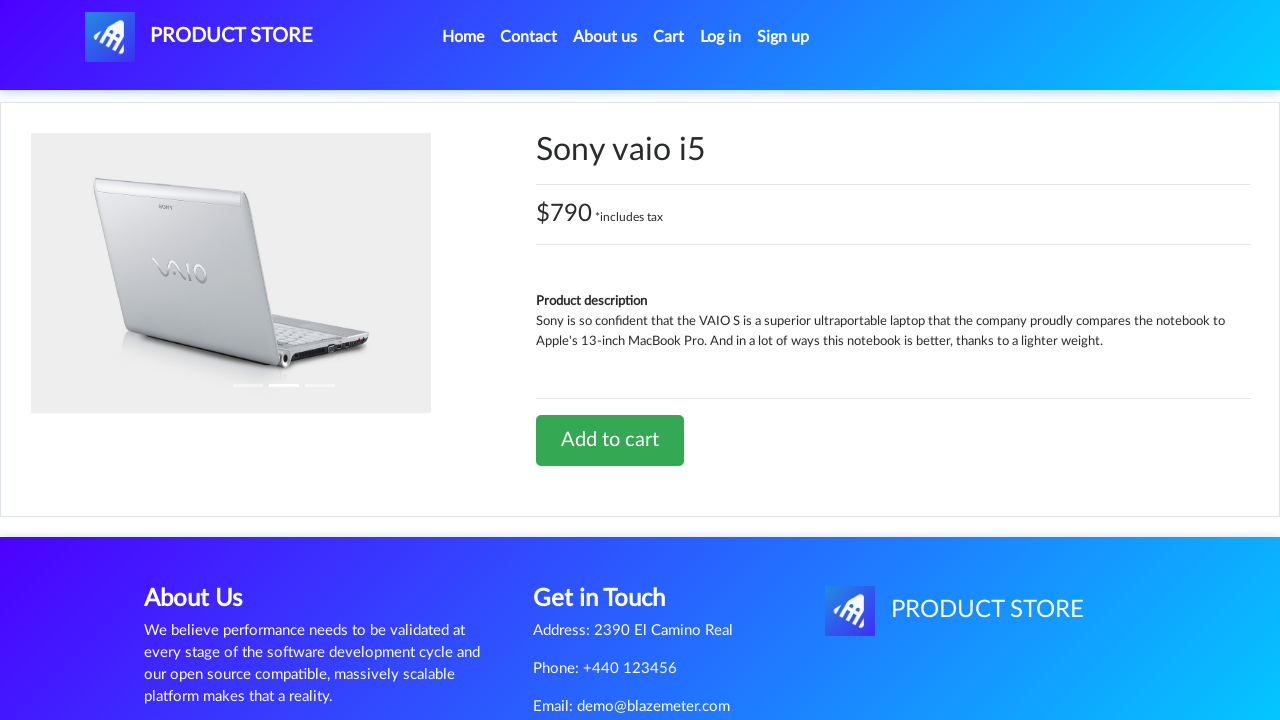

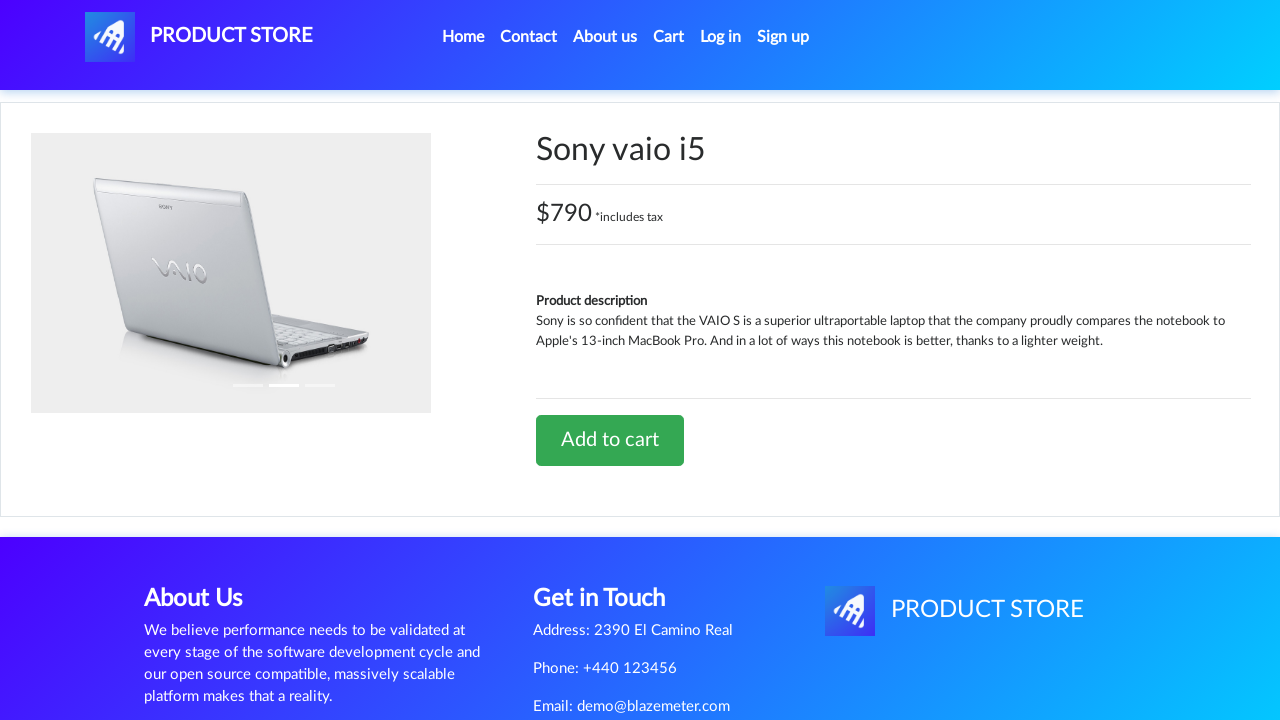